Tests a slow calculator by performing the calculation 7 + 8 = 15, setting a delay value and waiting for the result

Starting URL: https://bonigarcia.dev/selenium-webdriver-java/slow-calculator.html

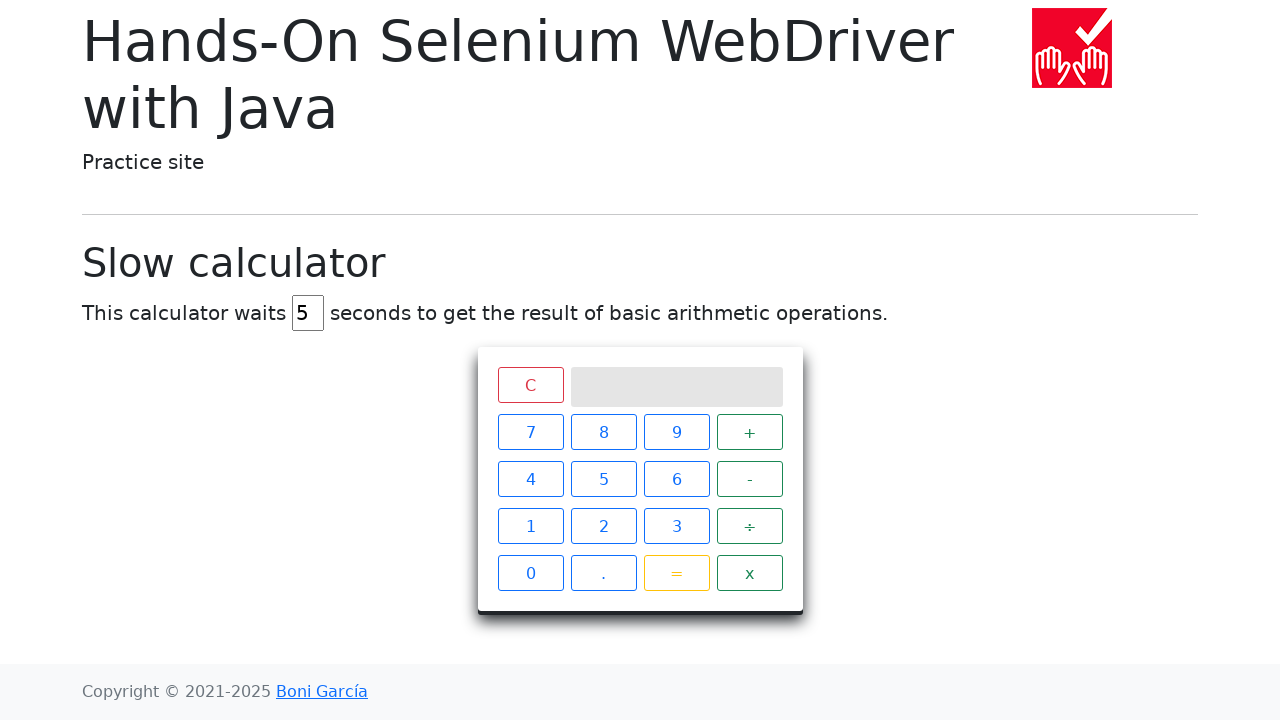

Navigated to slow calculator page
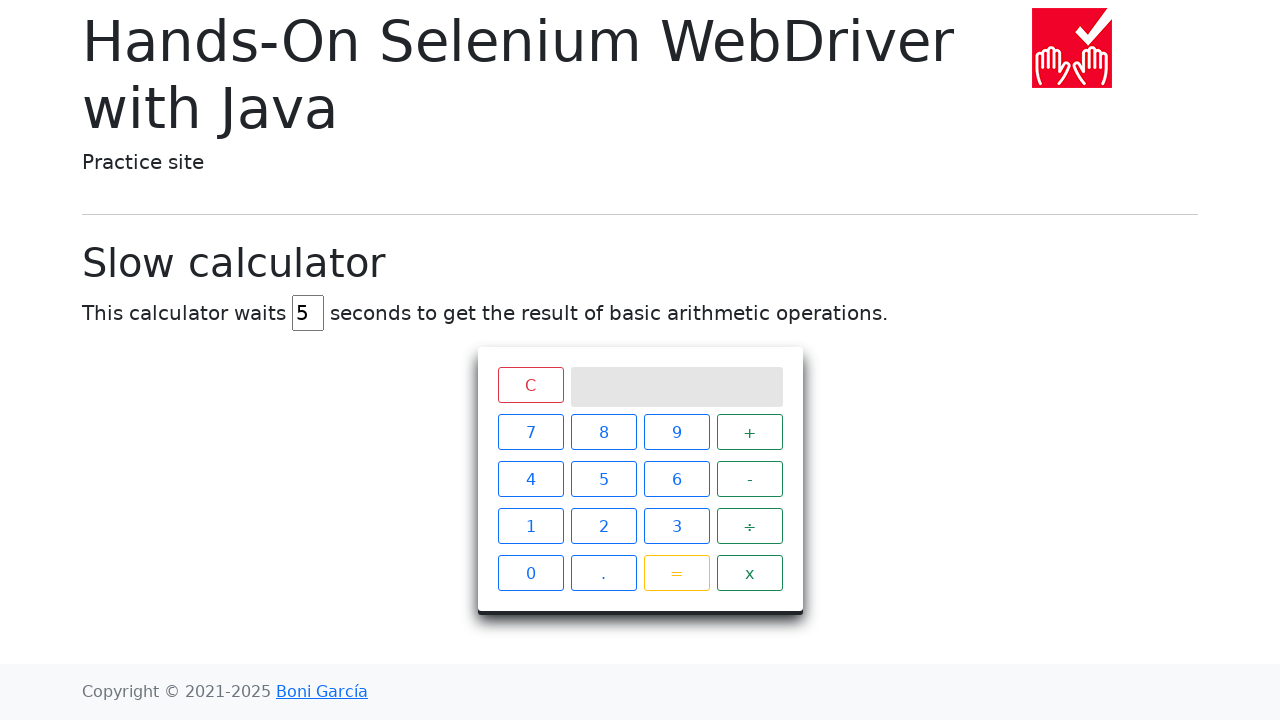

Cleared delay field on #delay
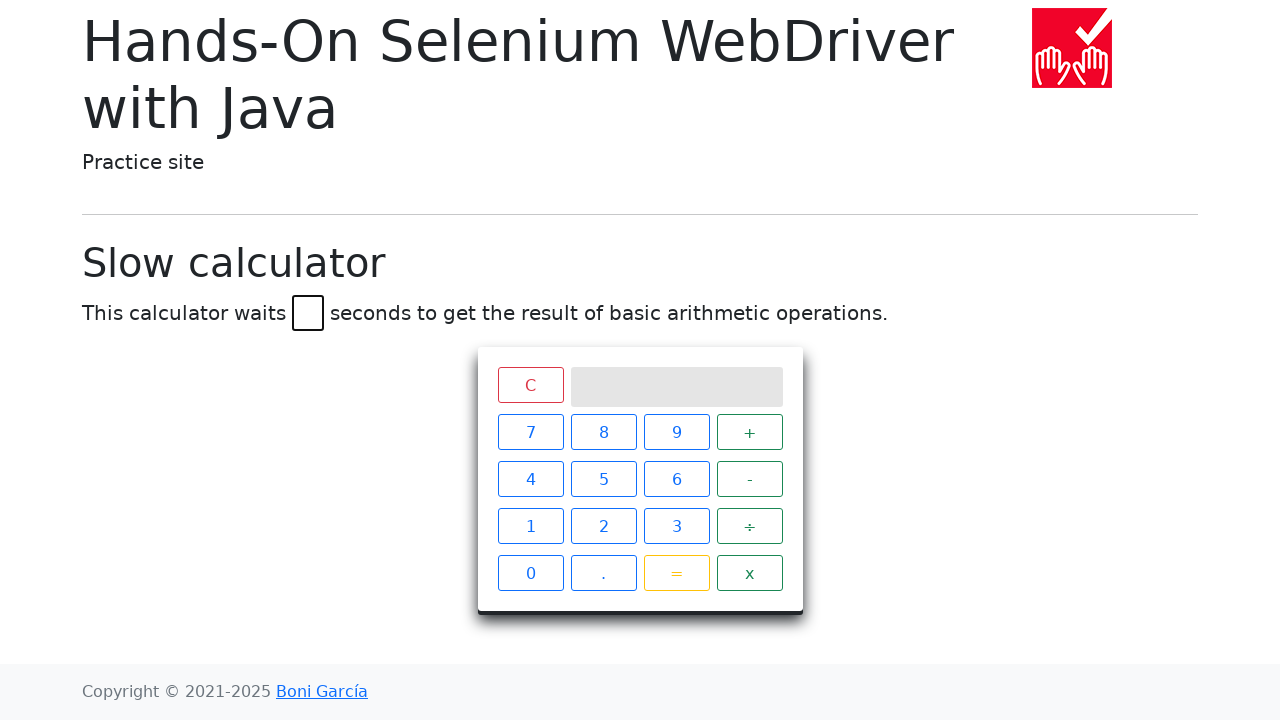

Clicked on delay field at (308, 313) on #delay
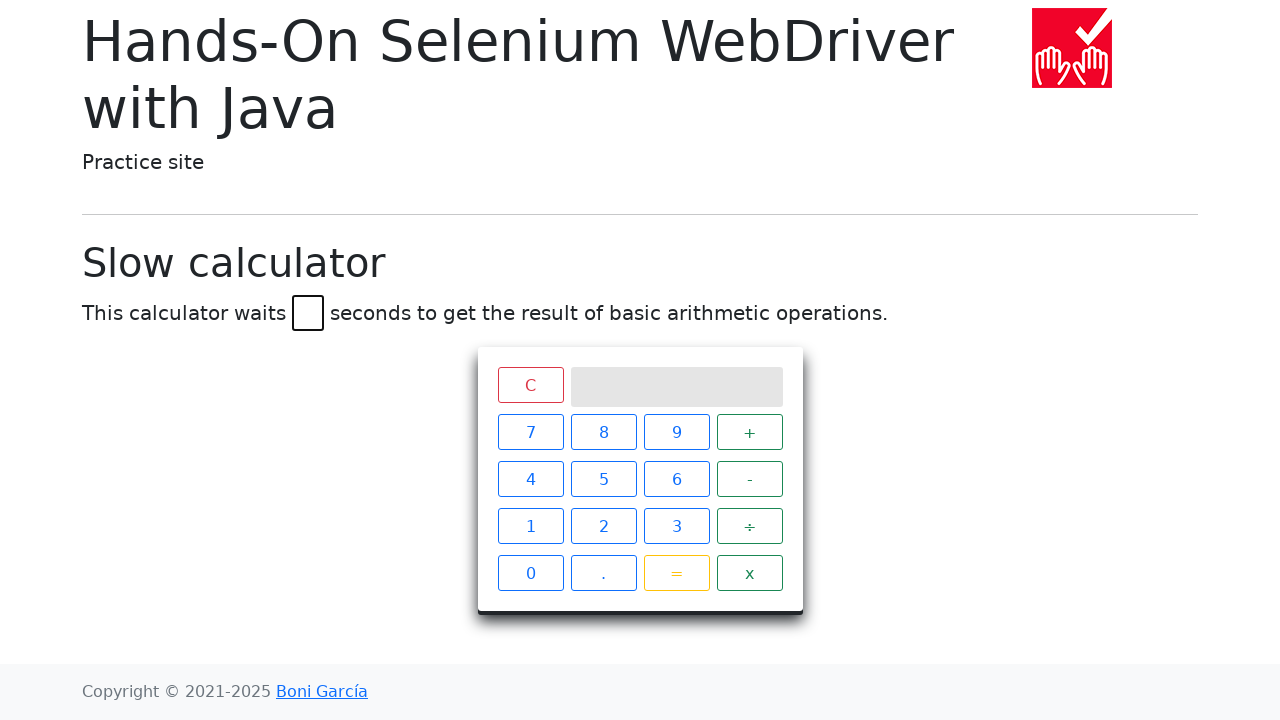

Typed '45' into delay field on #delay
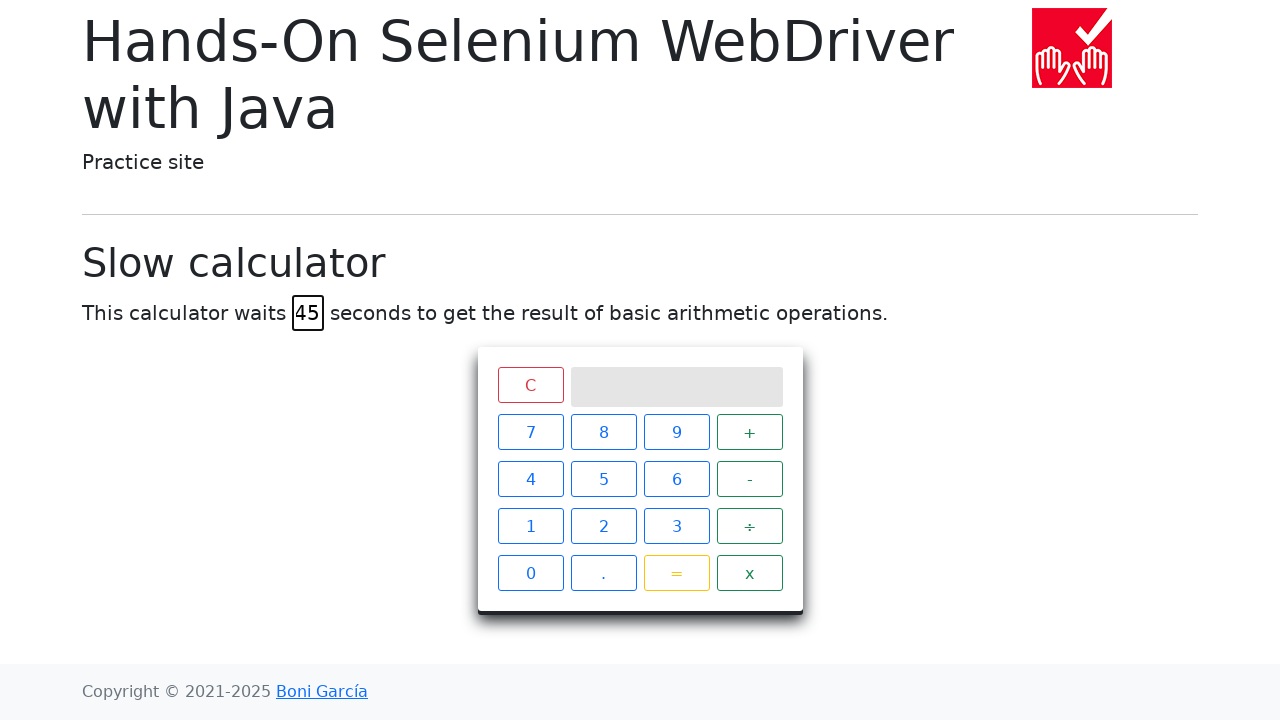

Clicked number 7 at (530, 432) on xpath=//*[@id="calculator"]/div[2]/span[1]
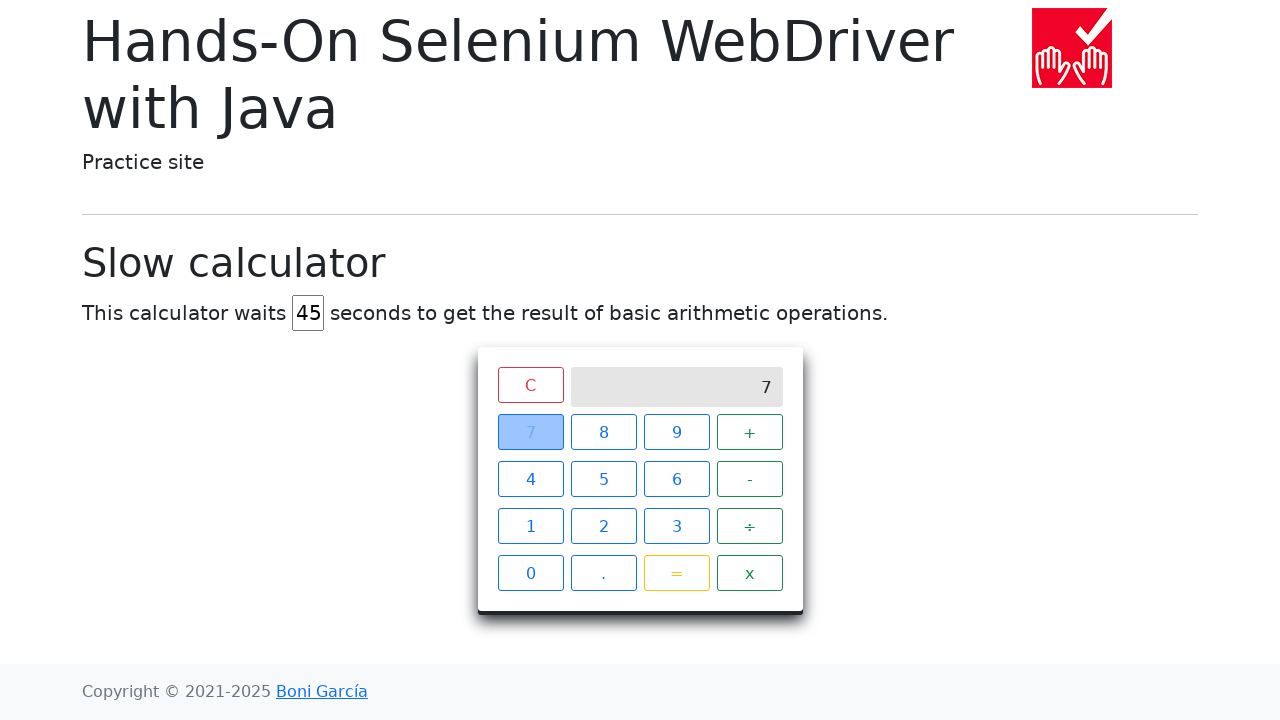

Clicked plus operator at (750, 432) on xpath=//*[@id="calculator"]/div[2]/span[4]
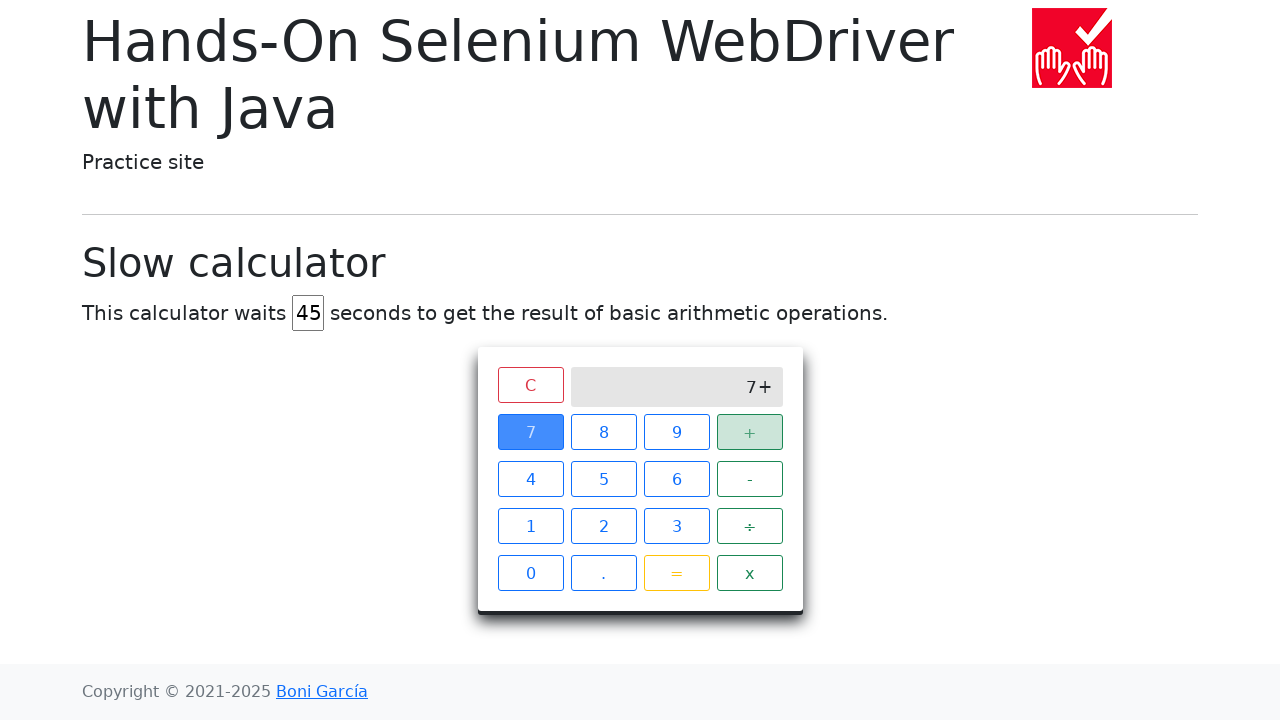

Clicked number 8 at (604, 432) on xpath=//*[@id="calculator"]/div[2]/span[2]
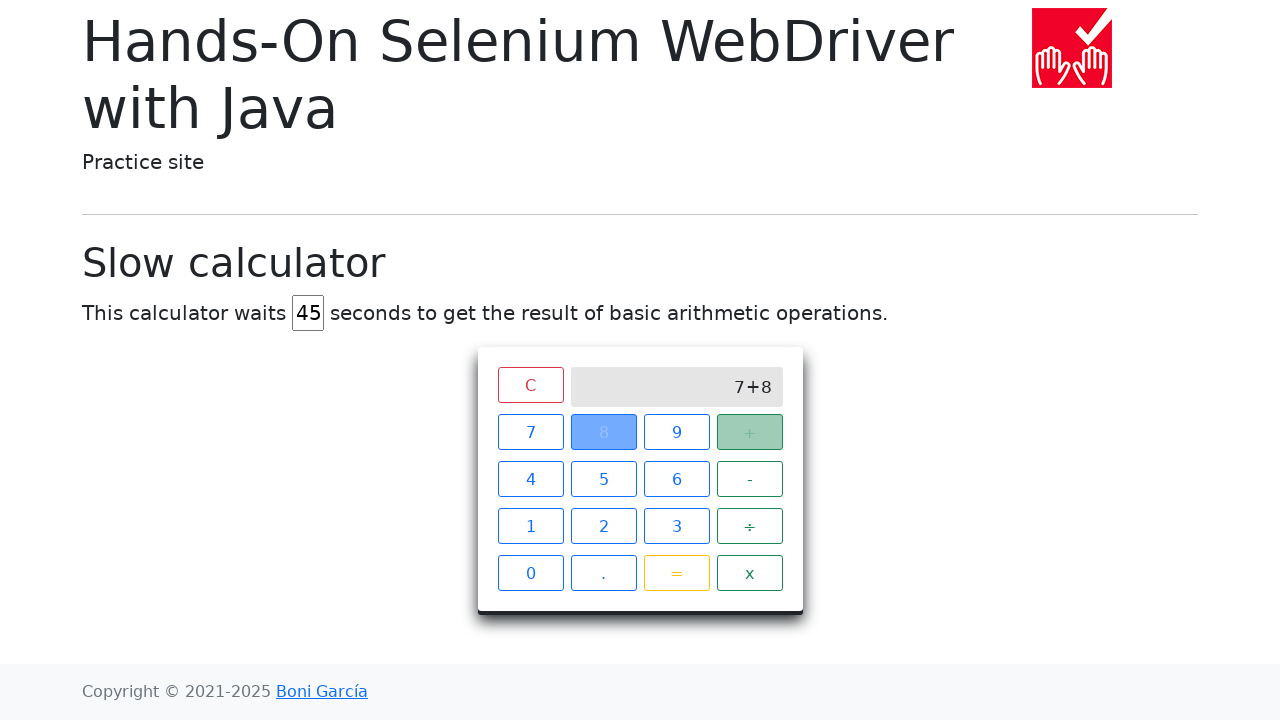

Clicked equals button at (676, 573) on xpath=//*[@id="calculator"]/div[2]/span[15]
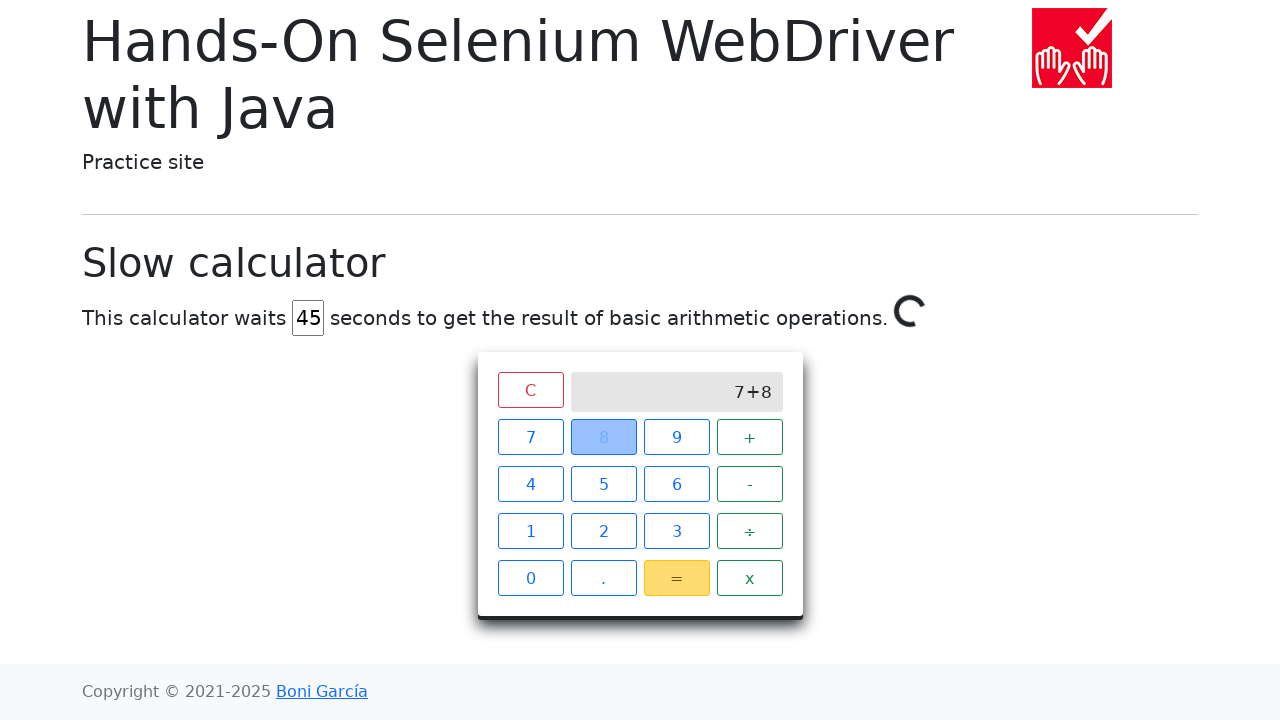

Result '15' displayed after 45ms delay
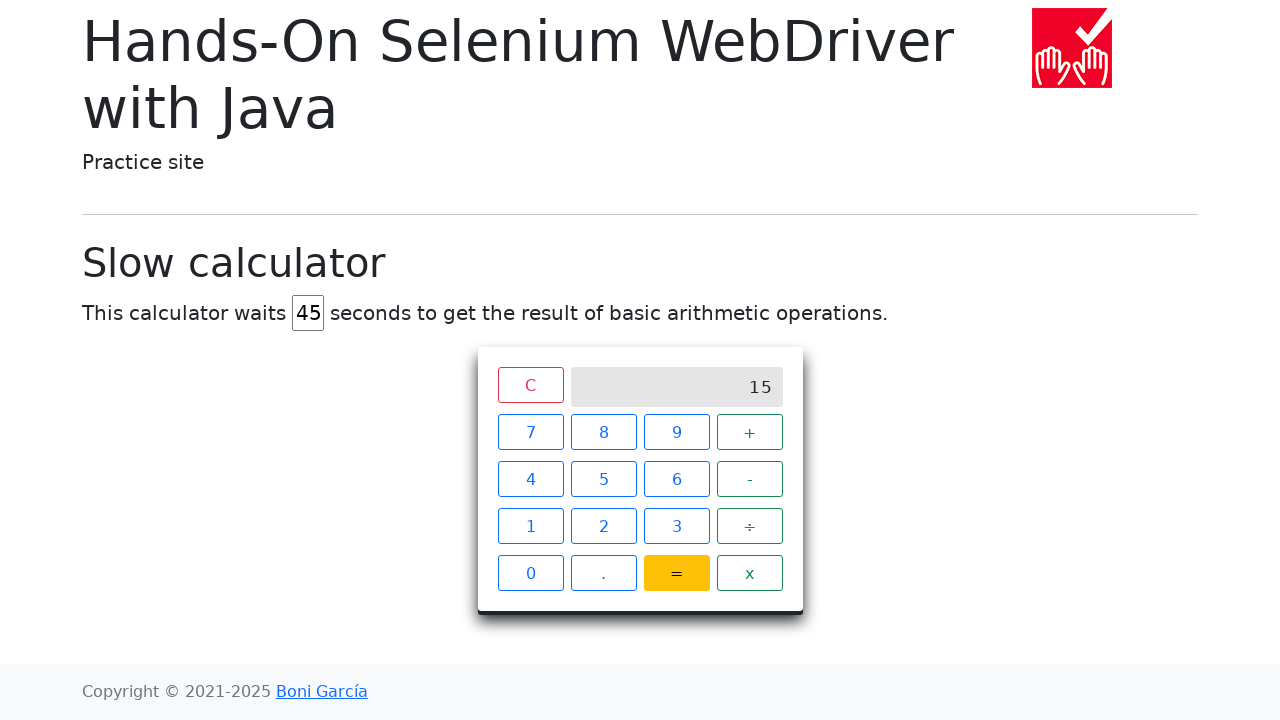

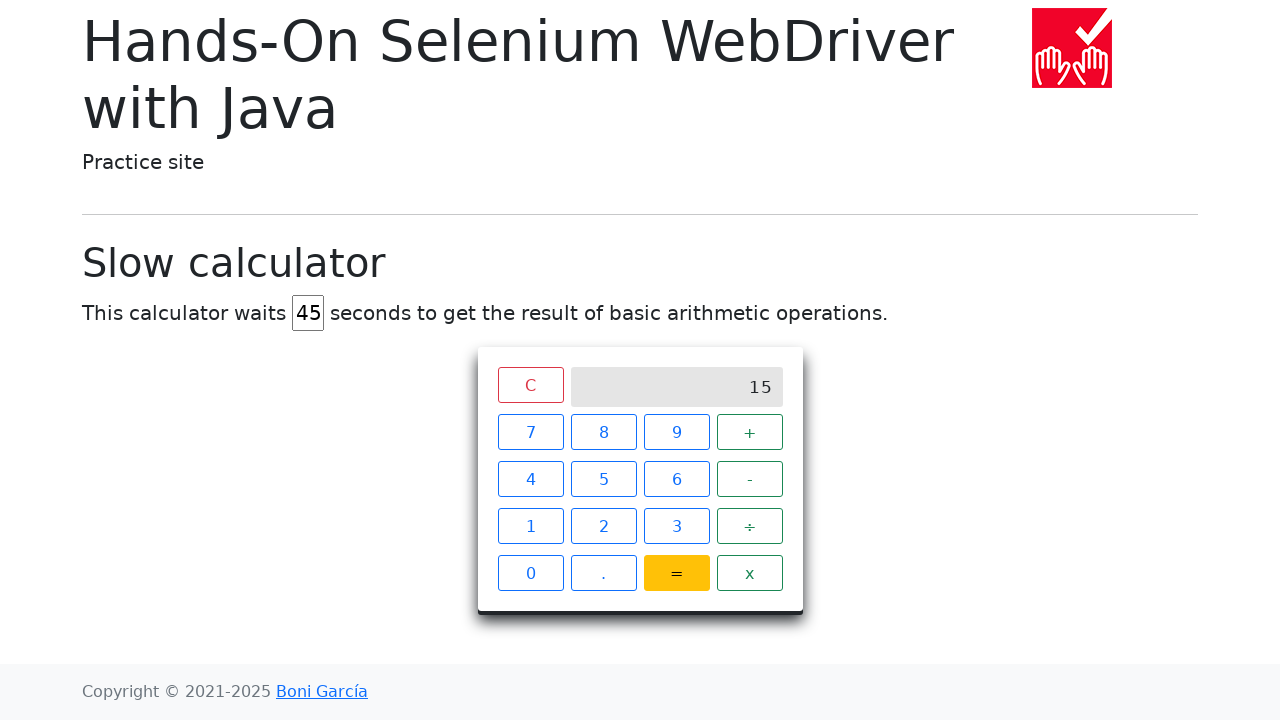